Navigates to the Tehnomedia main page and verifies the URL

Starting URL: https://www.tehnomedia.rs/

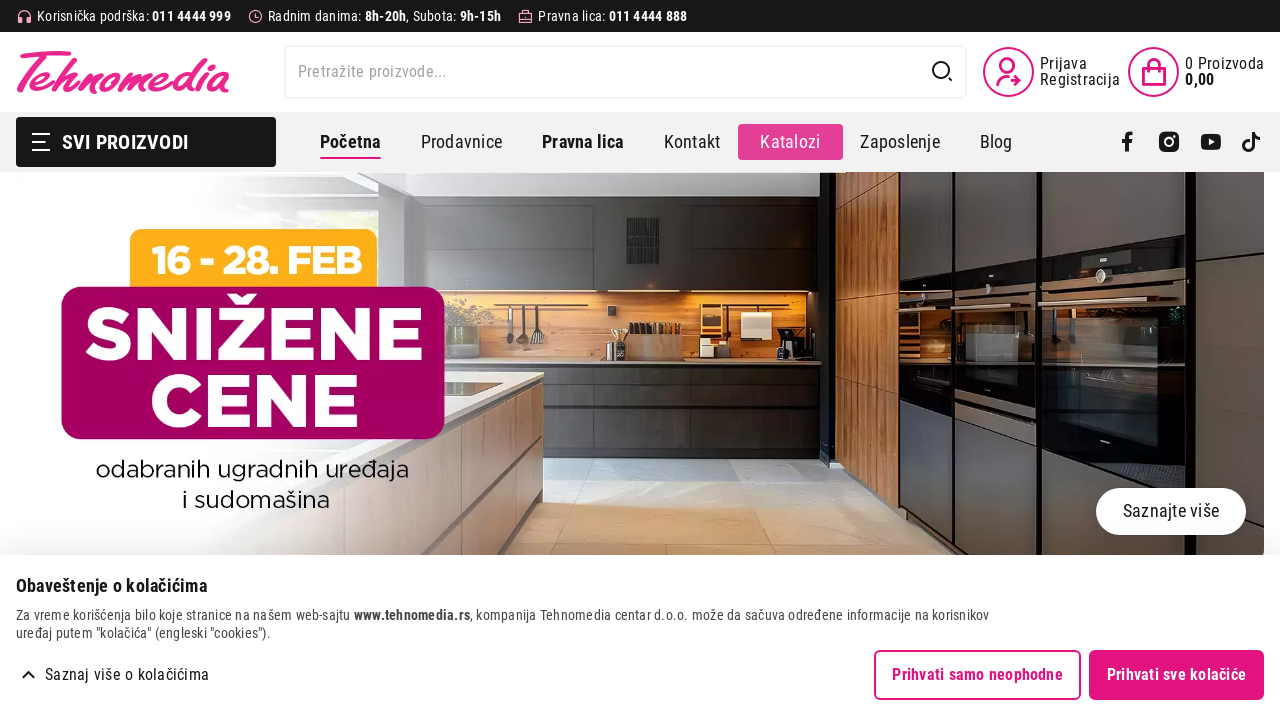

Navigated to Tehnomedia main page at https://www.tehnomedia.rs/
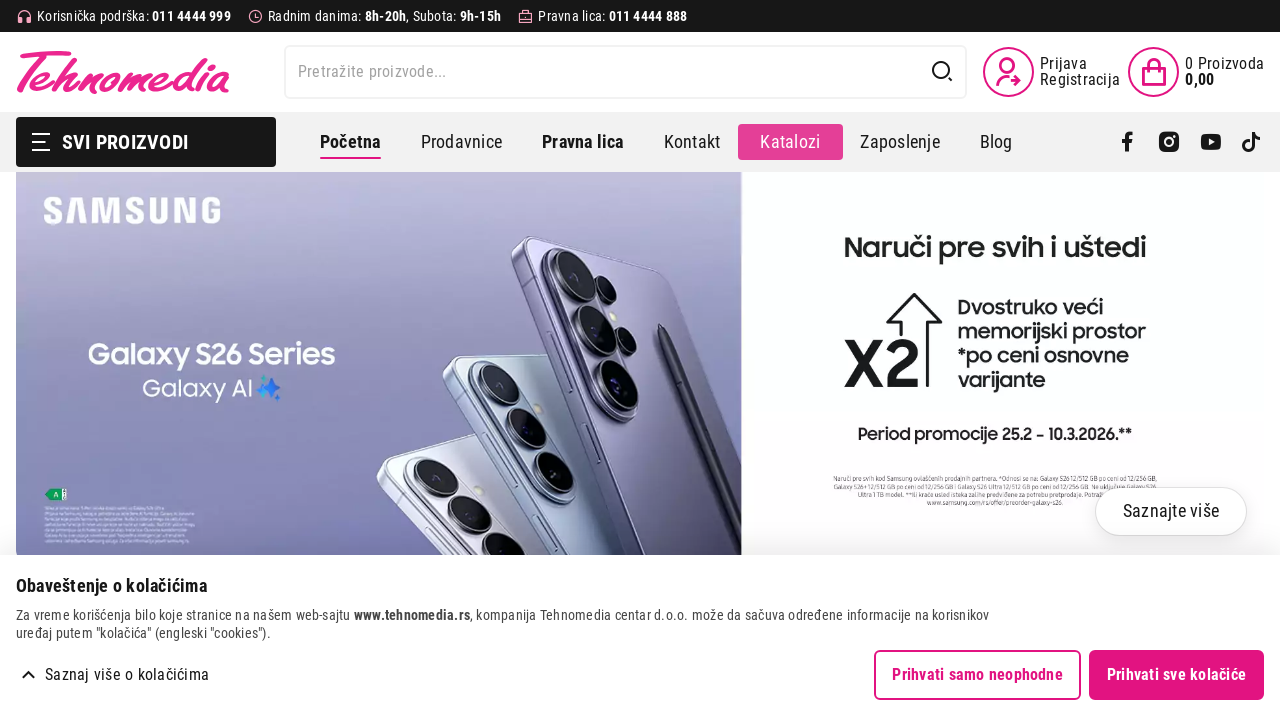

Verified that current URL matches expected URL https://www.tehnomedia.rs/
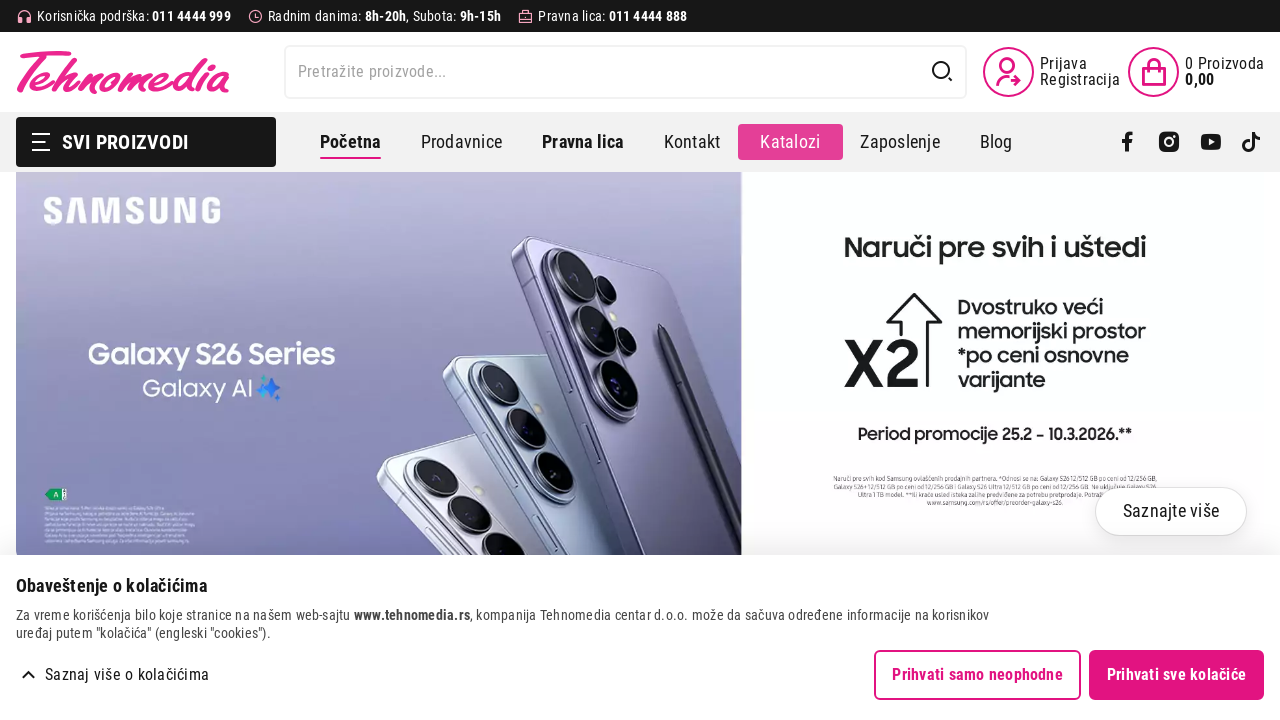

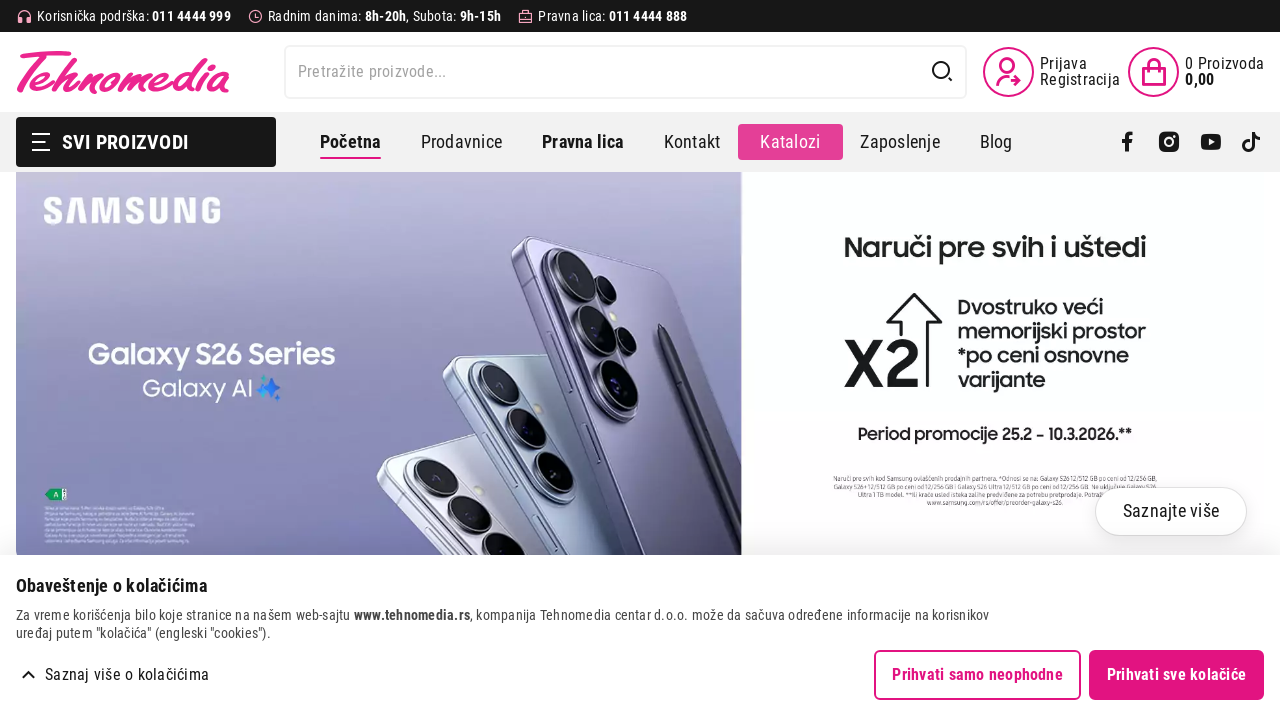